Tests accordion functionality by finding iframes on the page, navigating to each iframe URL directly, clicking on accordion elements and verifying the expanded content text

Starting URL: https://www.globalsqa.com/demo-site/accordion-and-tabs/

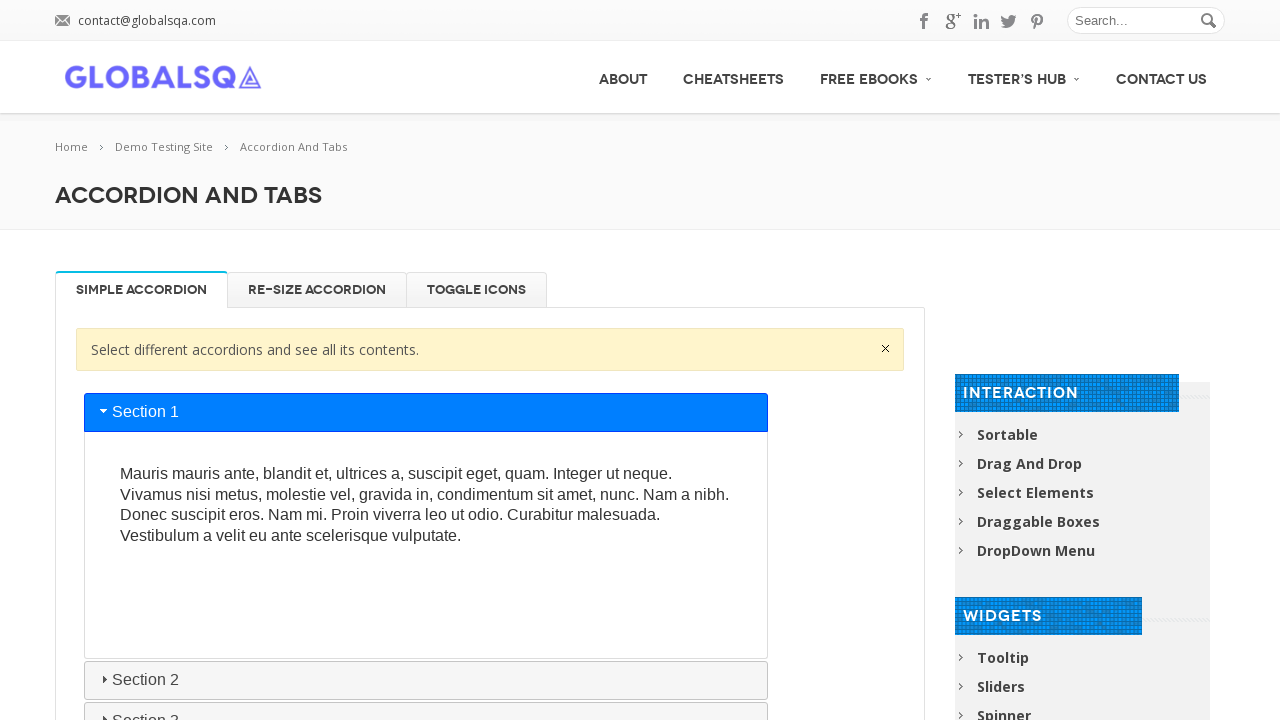

Navigated to accordion and tabs demo page
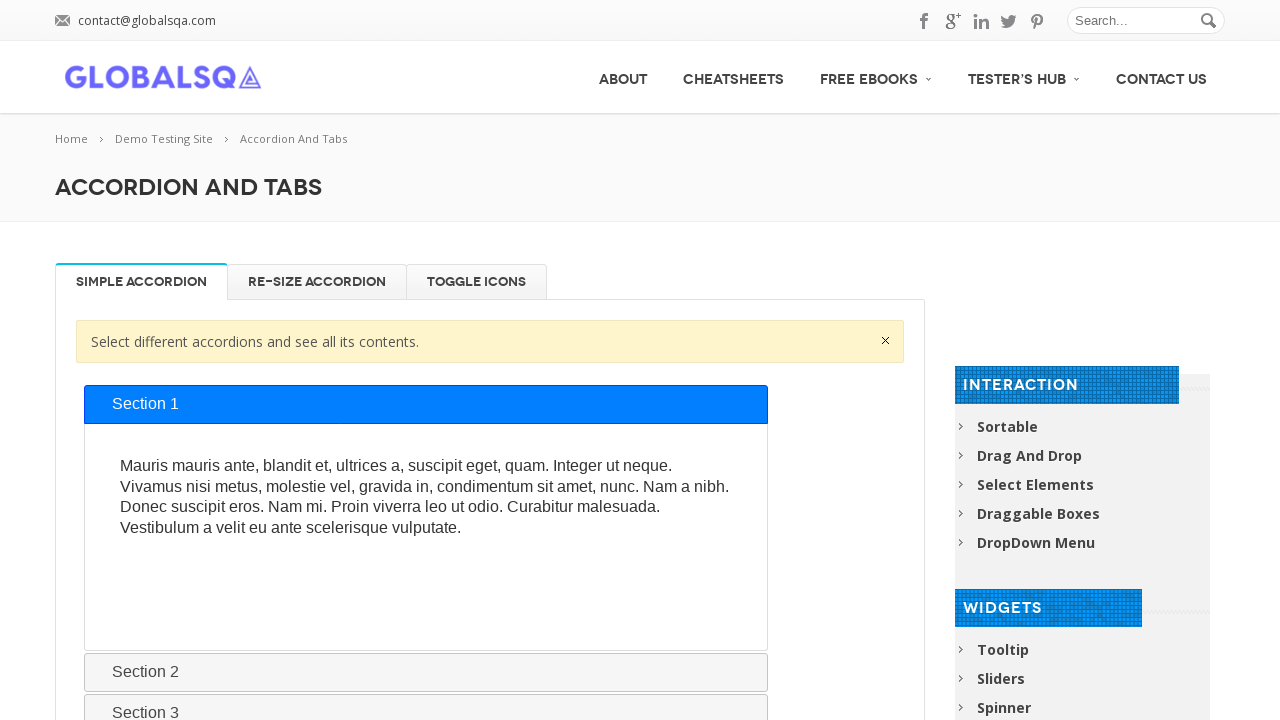

Found all iframes on the page
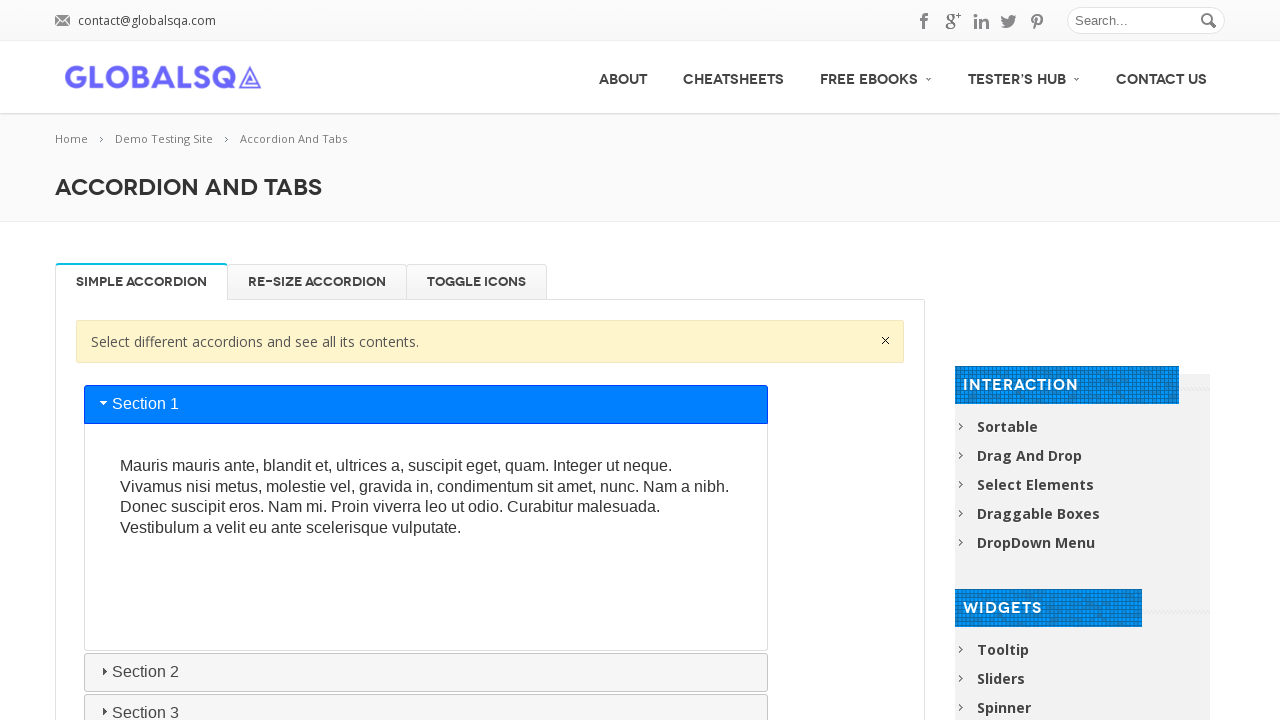

Collected 0 iframe URLs from globalsqa.com domain
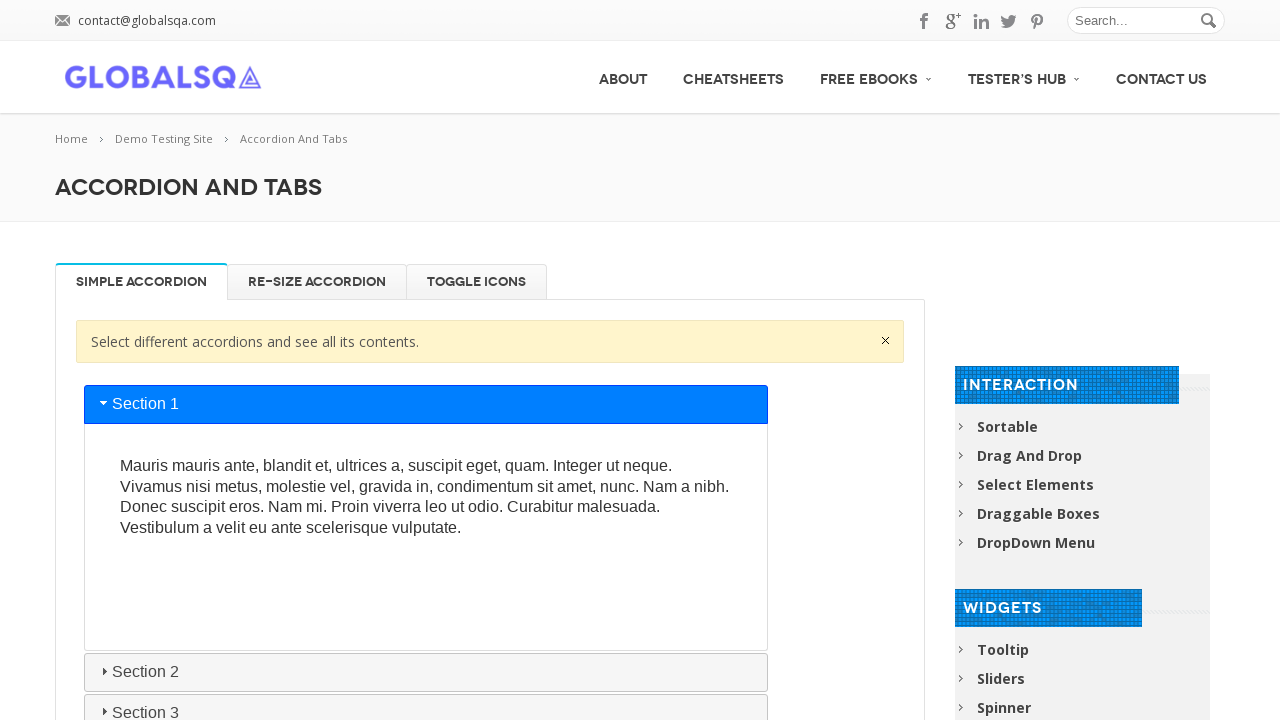

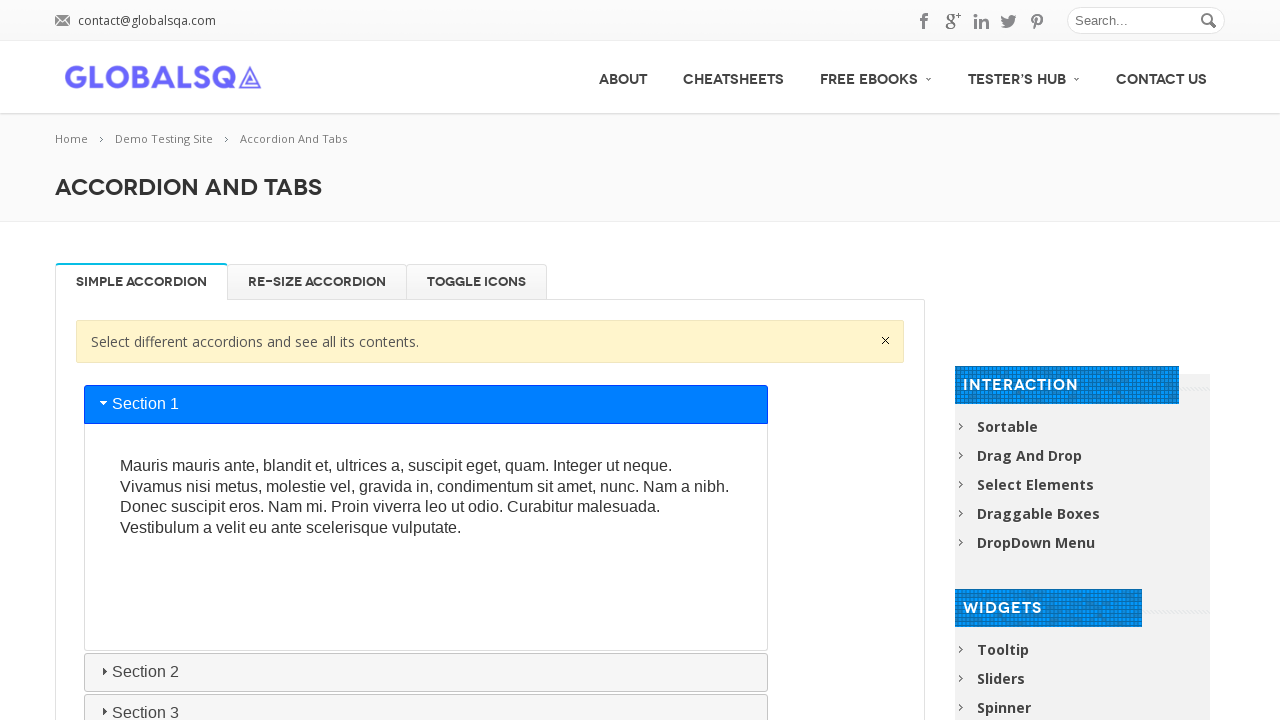